Tests window handling functionality by clicking a link that opens a new window and switching to it

Starting URL: https://the-internet.herokuapp.com/windows

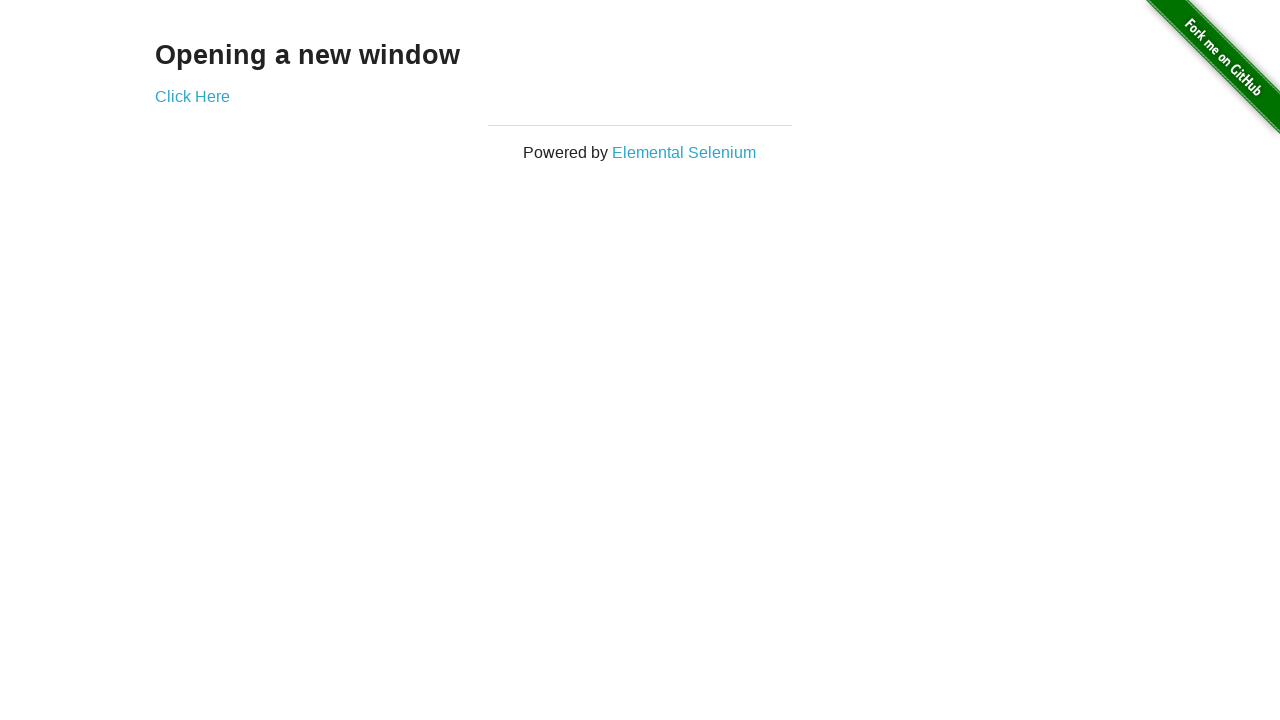

Clicked 'Click Here' link to open new window at (192, 96) on a:has-text('Click Here')
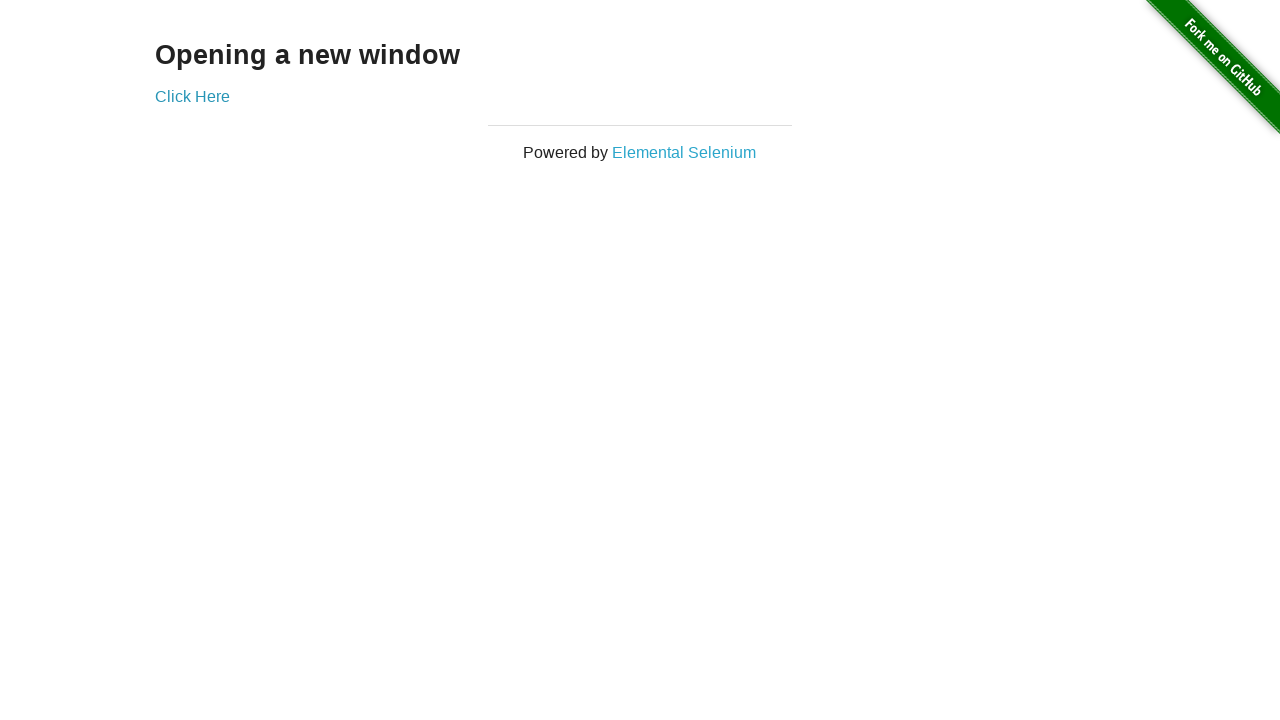

New window opened and captured
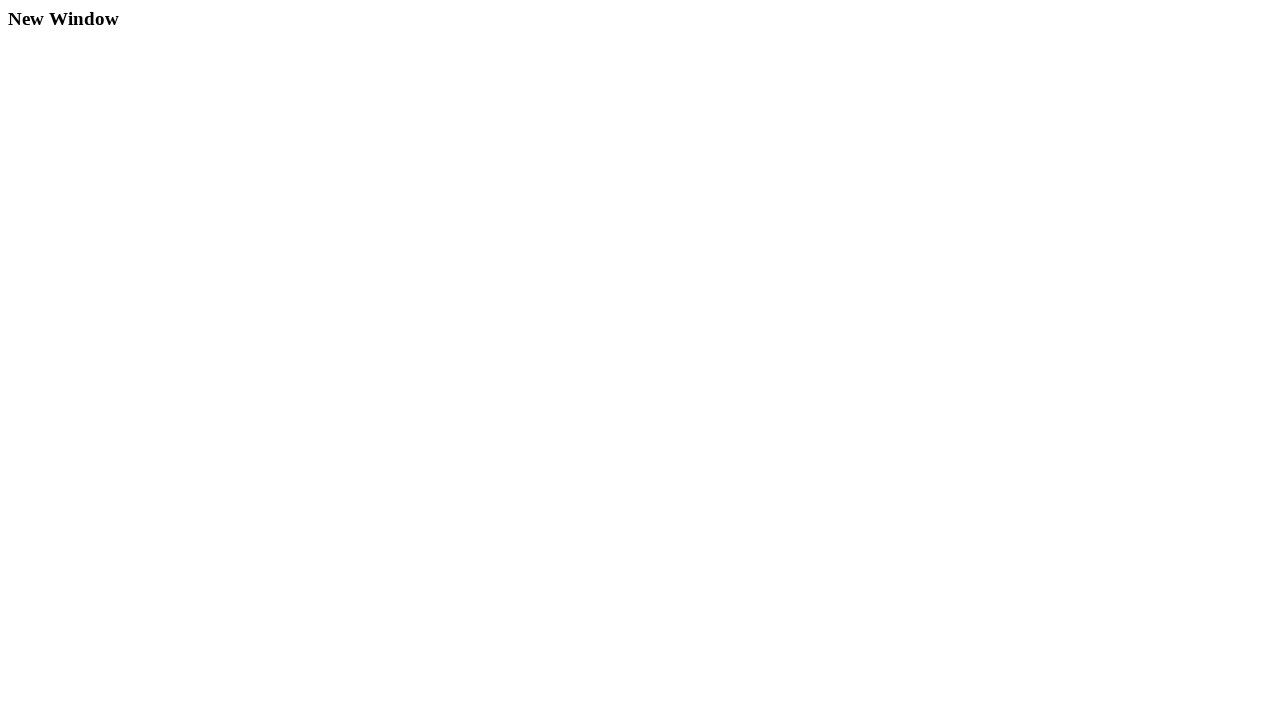

New page loaded completely
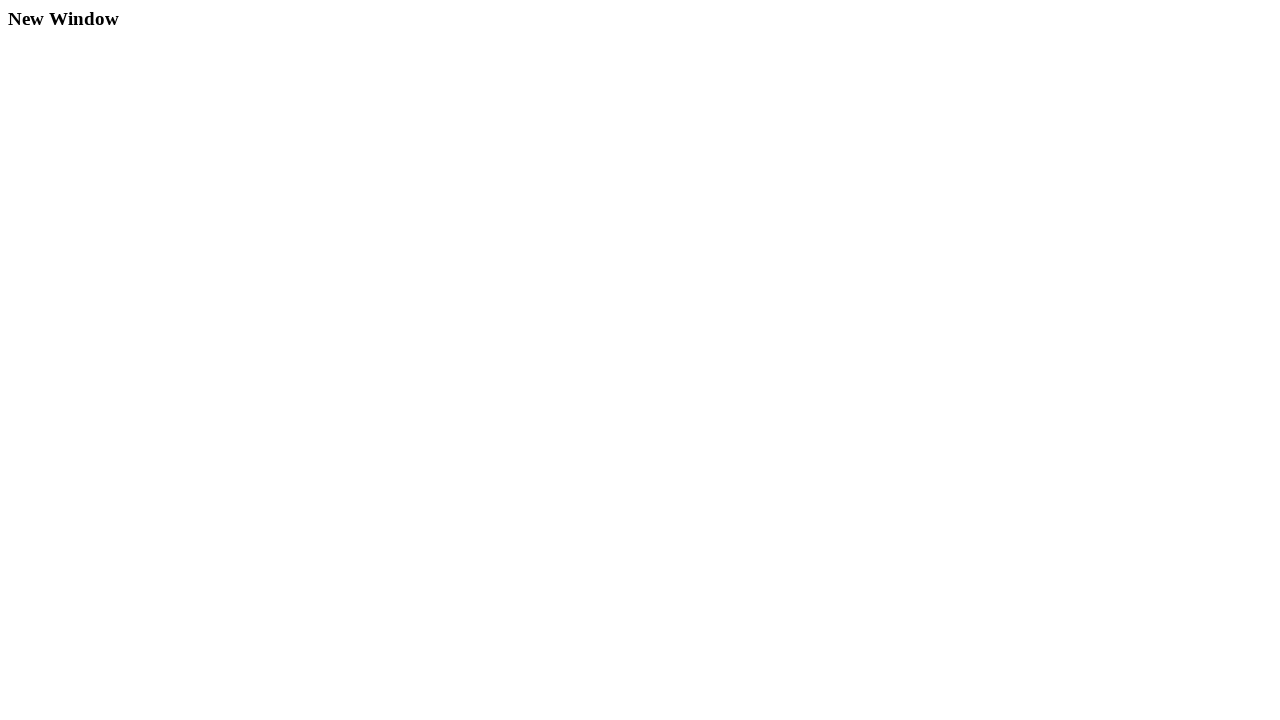

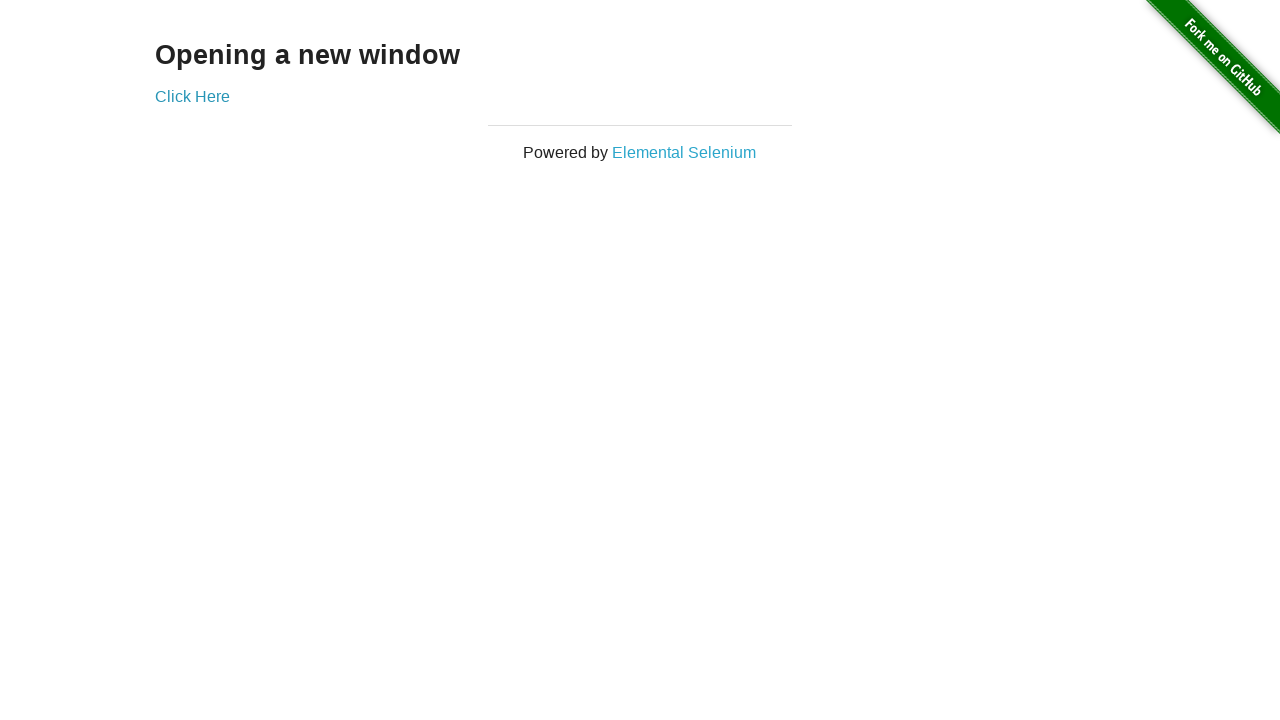